Tests navigation through GitHub wiki pages by clicking the Wiki tab, expanding the sidebar to show more pages, clicking on the SoftAssertions wiki page, and verifying that specific JUnit5 code examples are displayed on the page.

Starting URL: https://github.com/selenide/selenide

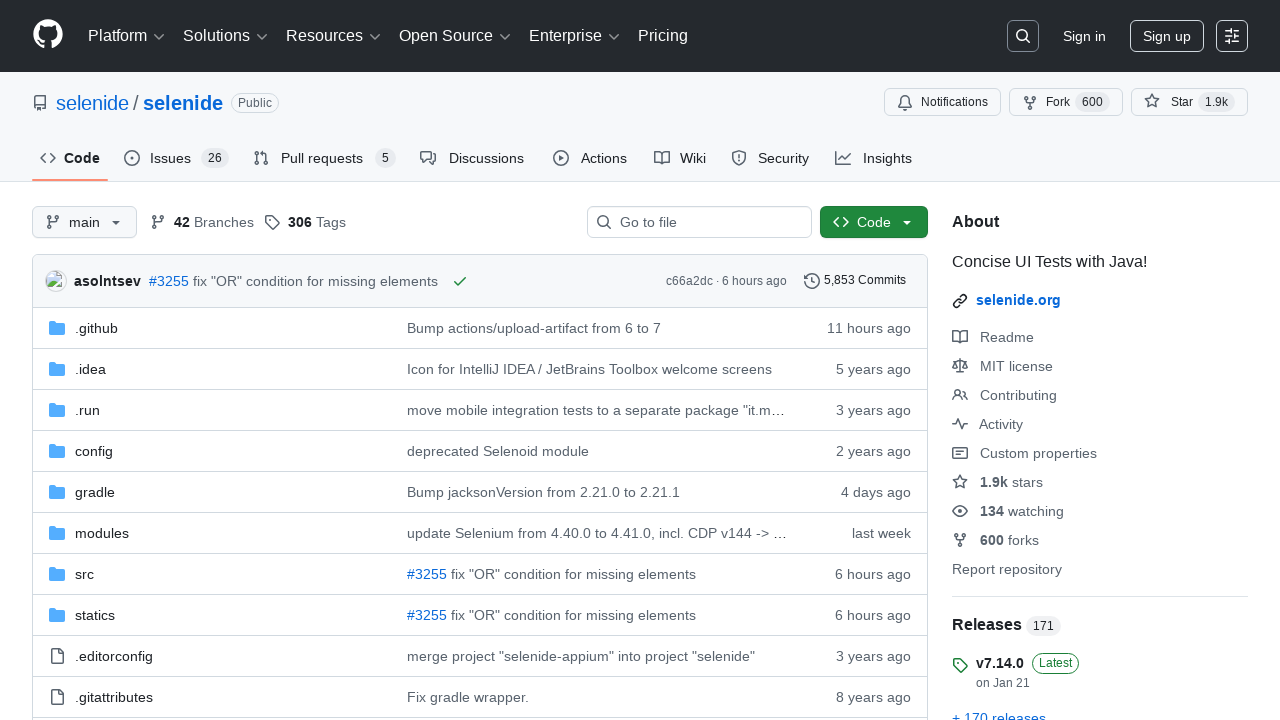

Clicked on the Wiki tab at (680, 158) on #wiki-tab
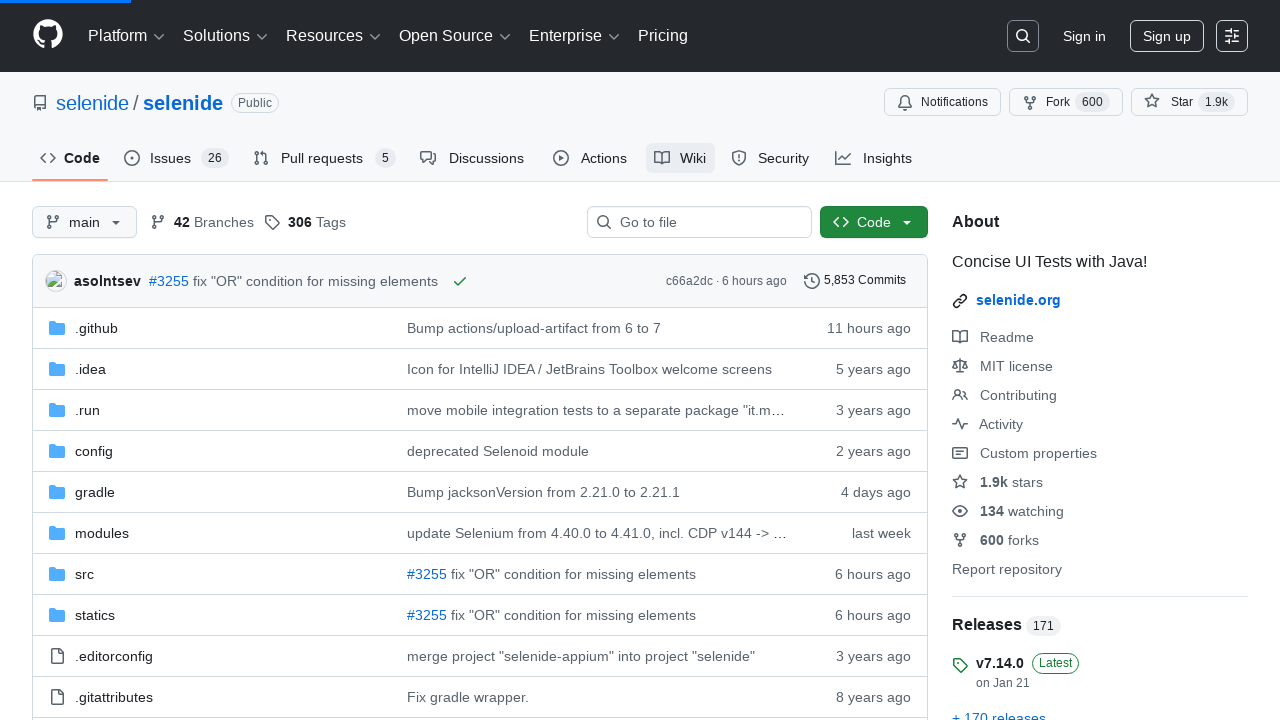

Wiki sidebar element with 'Show more pages' link loaded
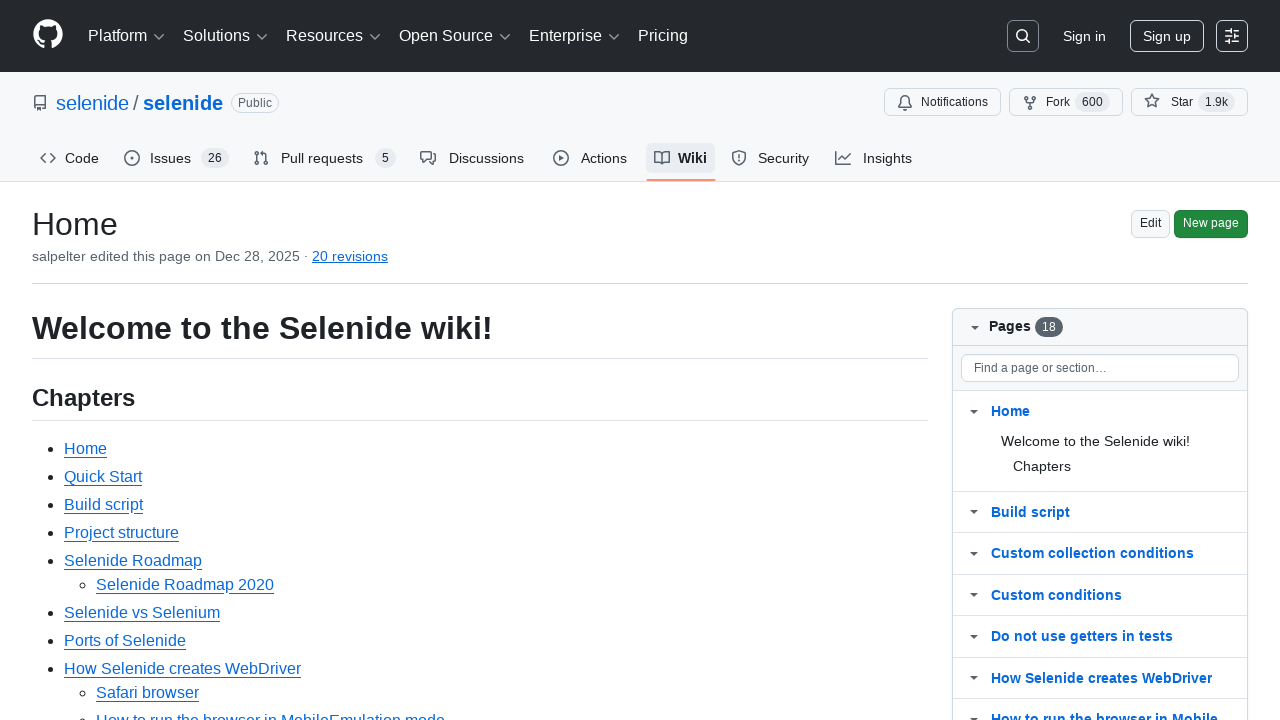

Clicked 'Show more pages' link to expand sidebar at (1030, 429) on .js-wiki-sidebar-toggle-display .js-wiki-more-pages-link
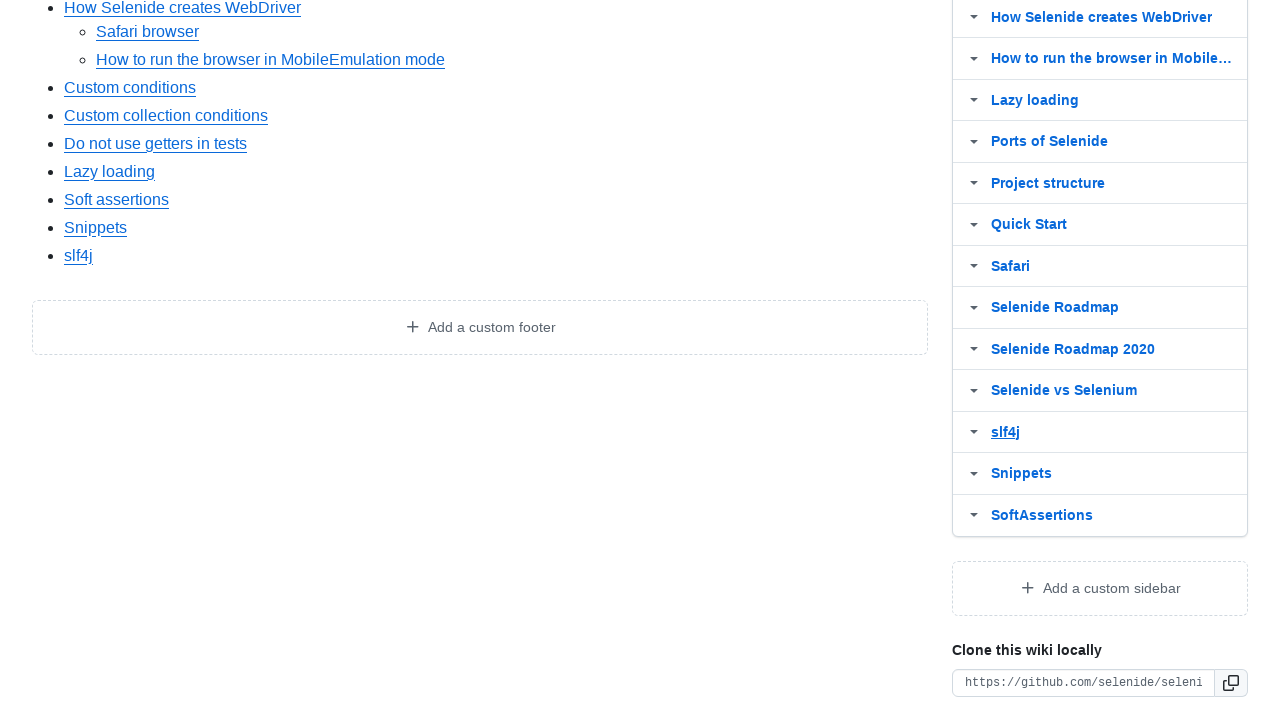

Sidebar expanded and became visible
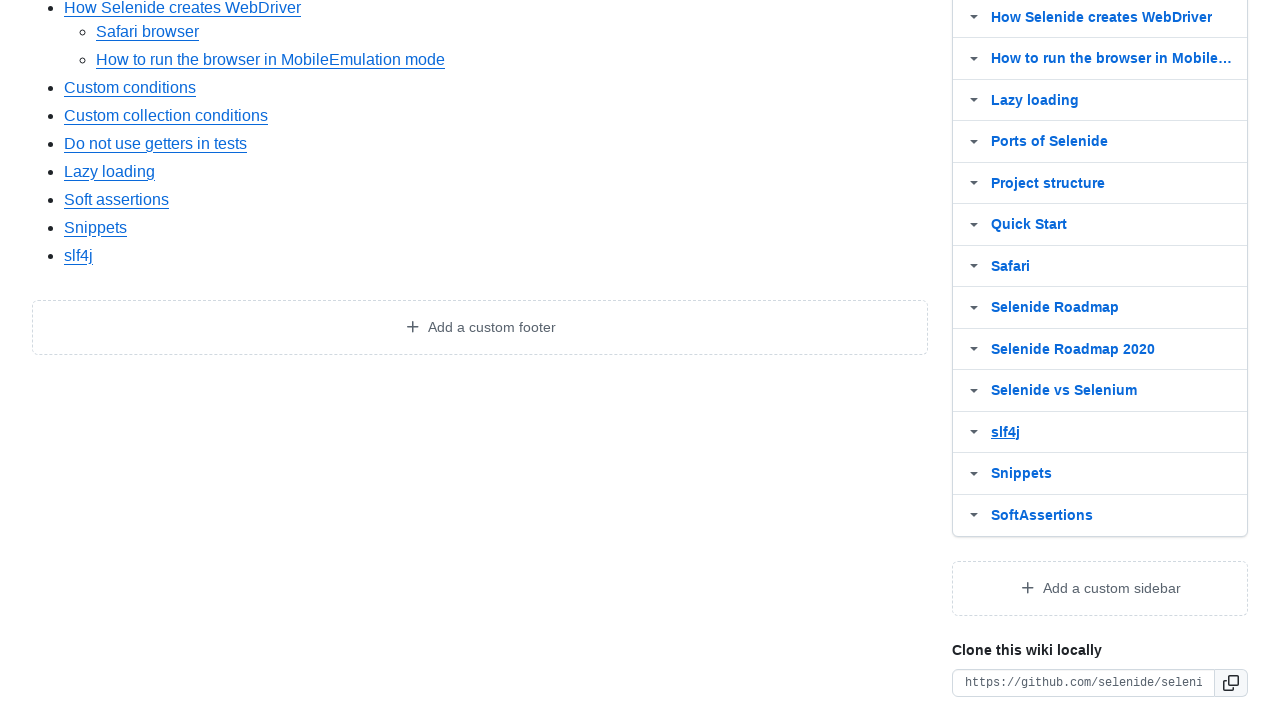

Clicked on SoftAssertions wiki page link at (1042, 515) on .Layout-sidebar >> text=SoftAssertions
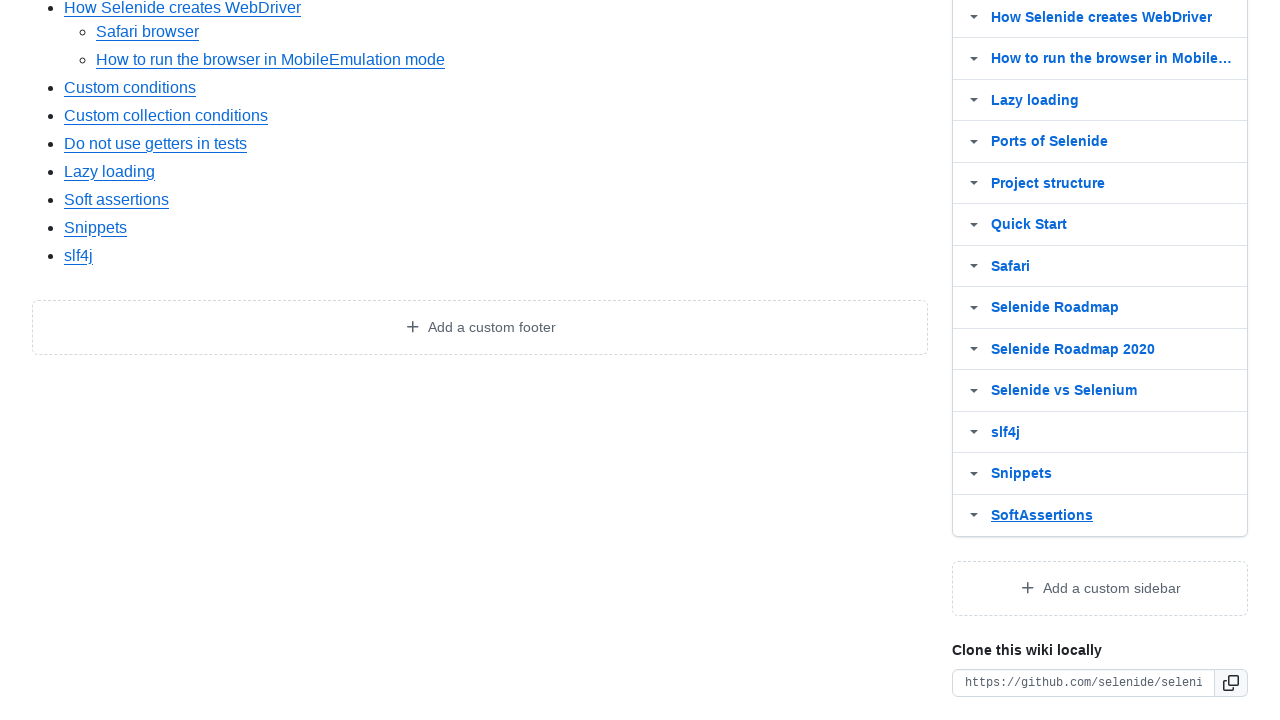

Wiki markdown body content loaded
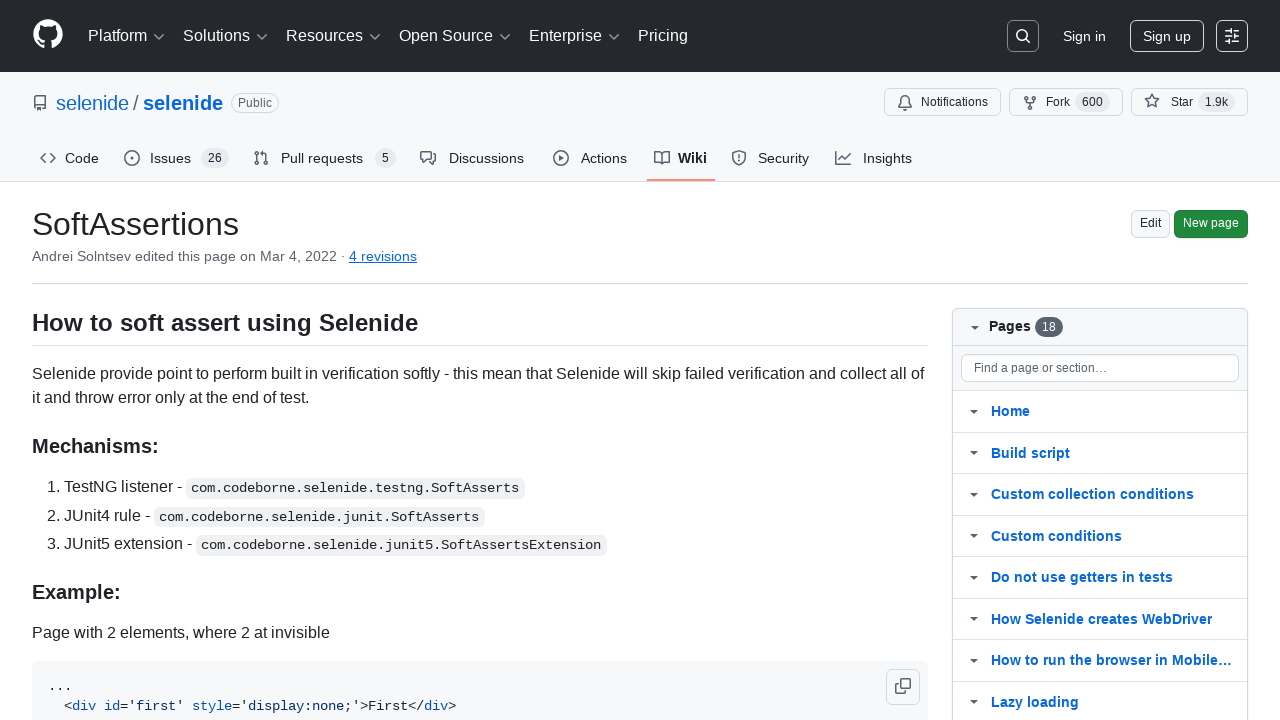

Verified 'Using JUnit5 extend test class' text found in markdown body
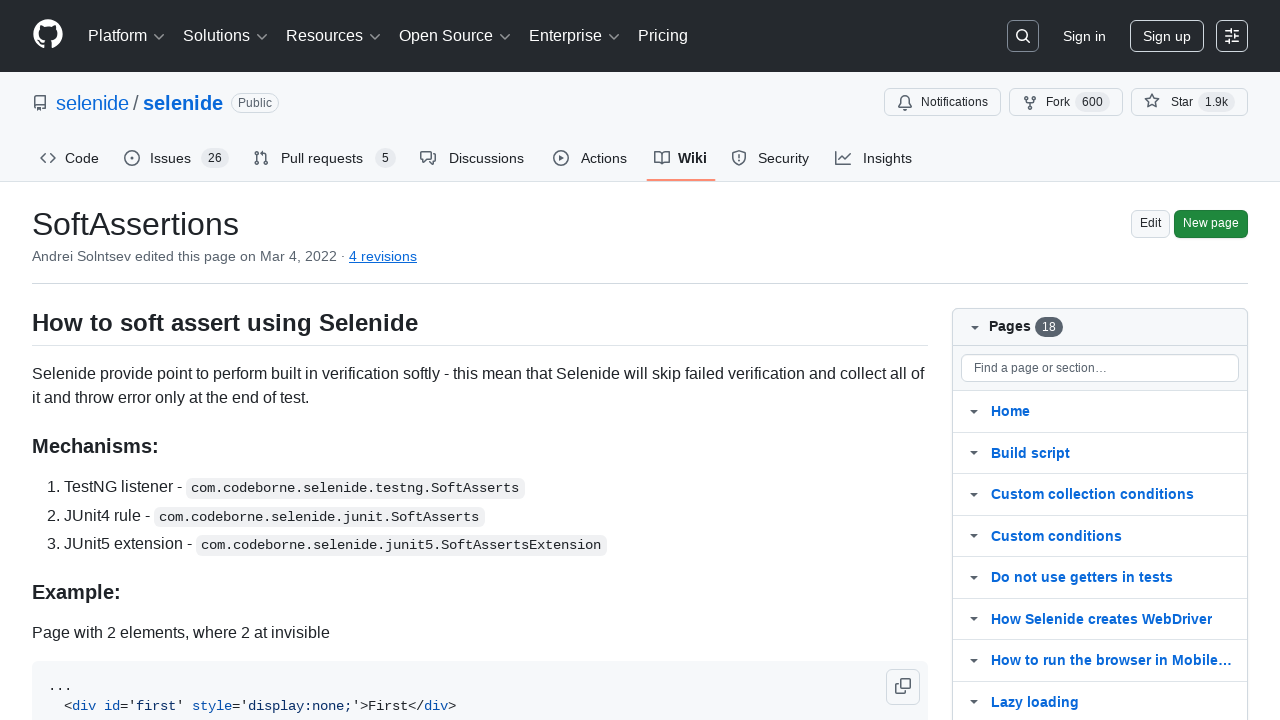

Retrieved wiki body text content
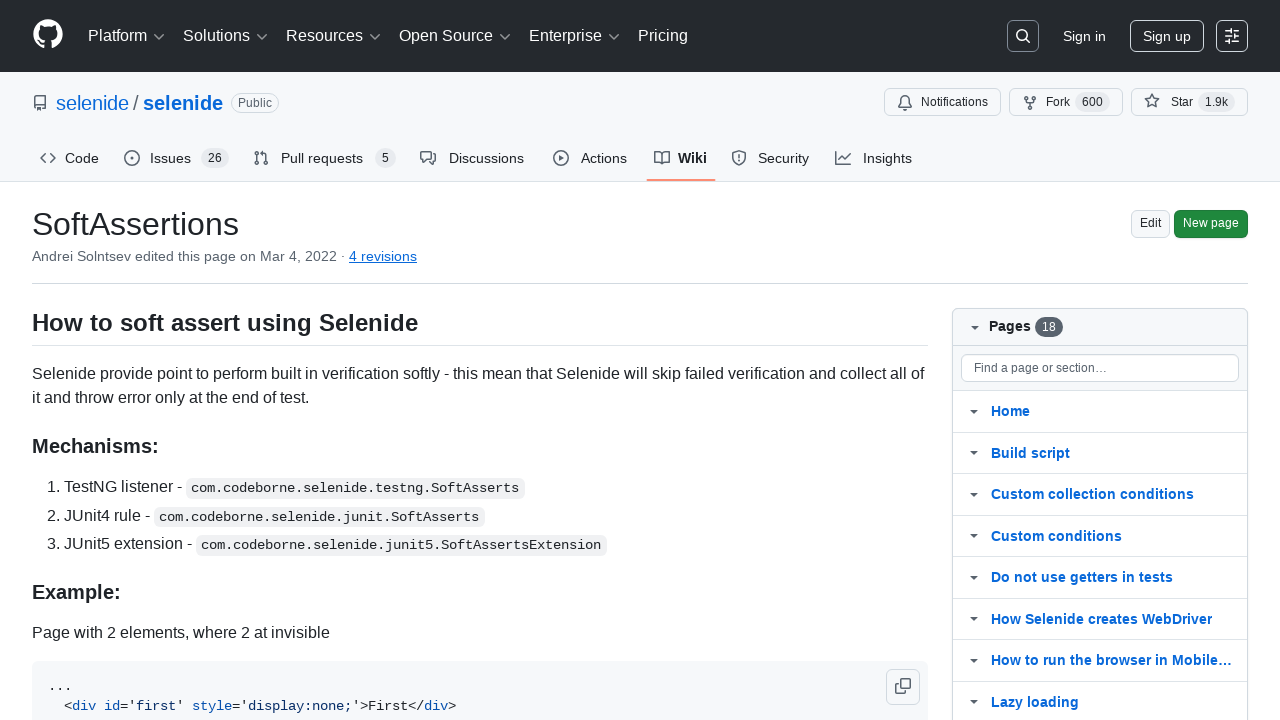

Verified '@ExtendWith({SoftAssertsExtension.class})' code example found in wiki body
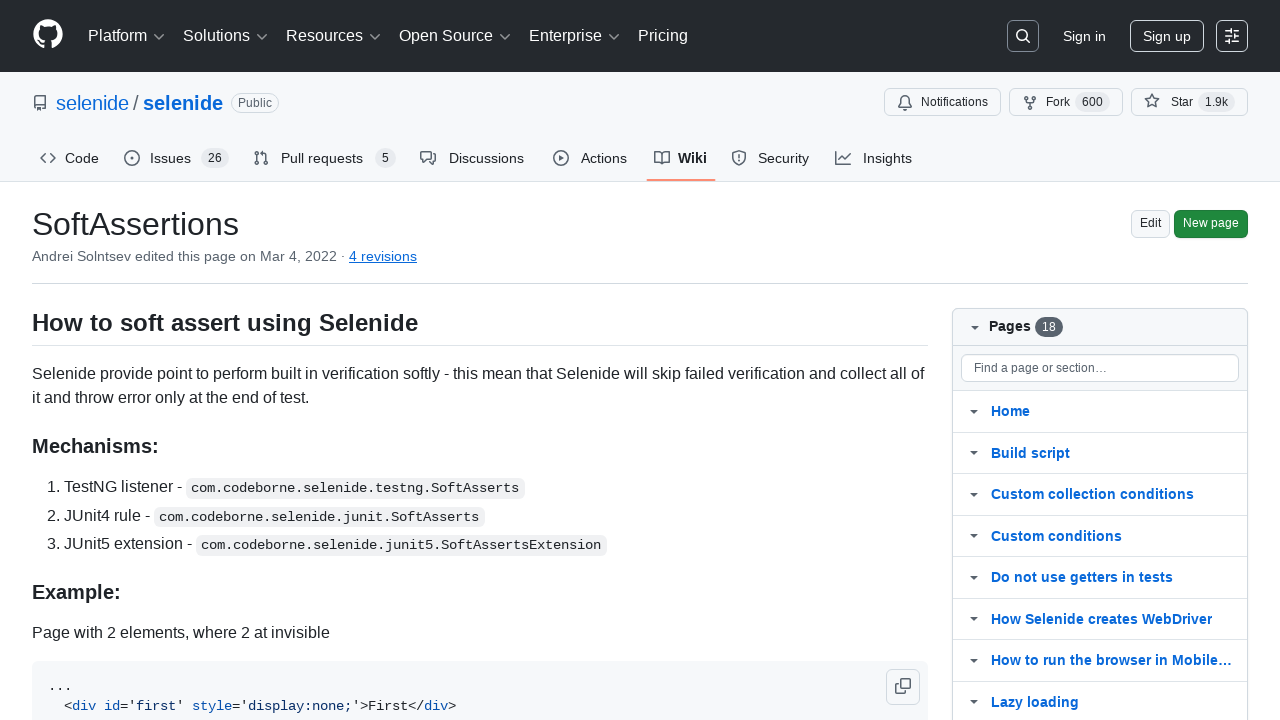

Verified 'Configuration.assertionMode = SOFT;' code example found in wiki body
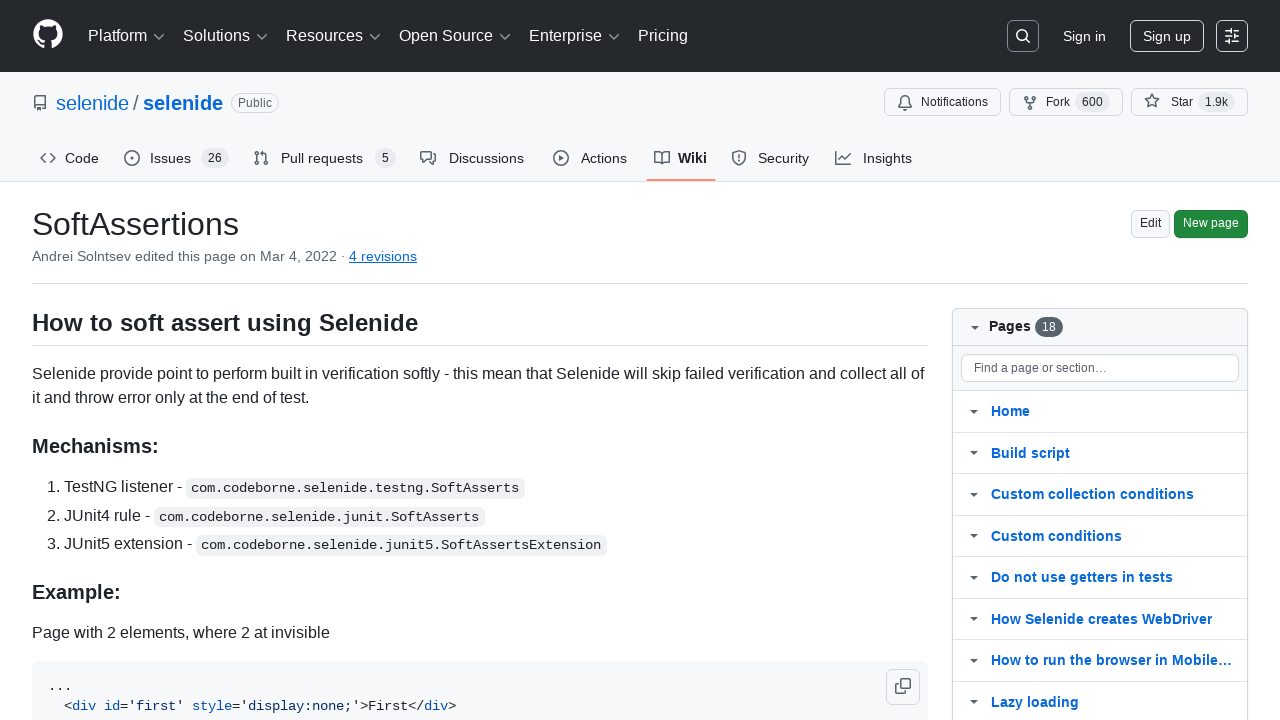

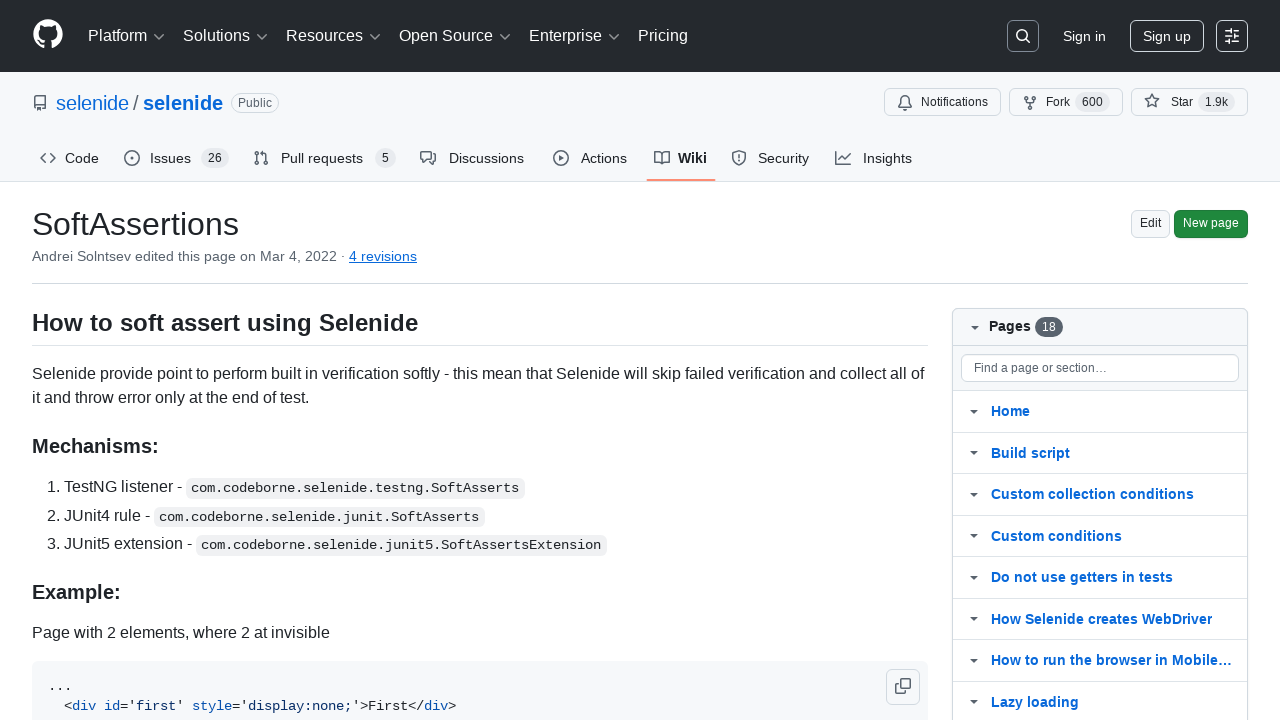